Tests form input interaction by typing text into a message field and verifying the input value

Starting URL: https://www.lambdatest.com/selenium-playground/simple-form-demo

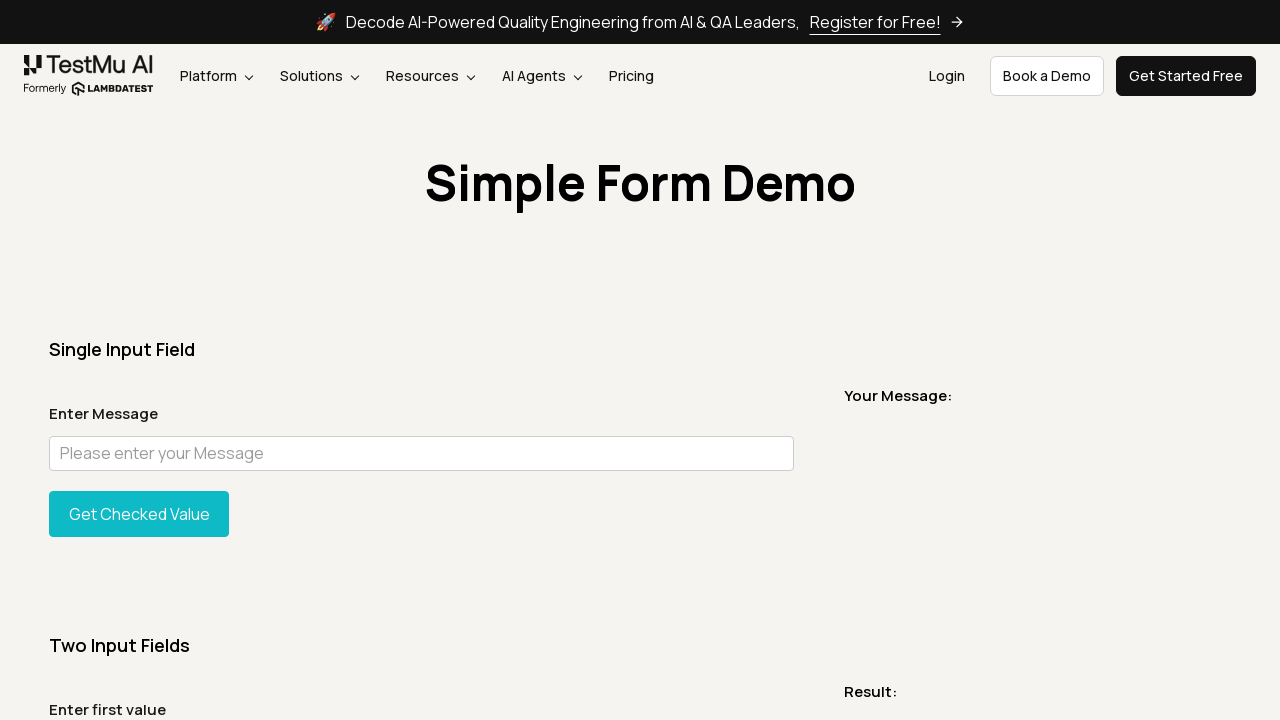

Typed 'Grand Theft Auto' into the user message input field
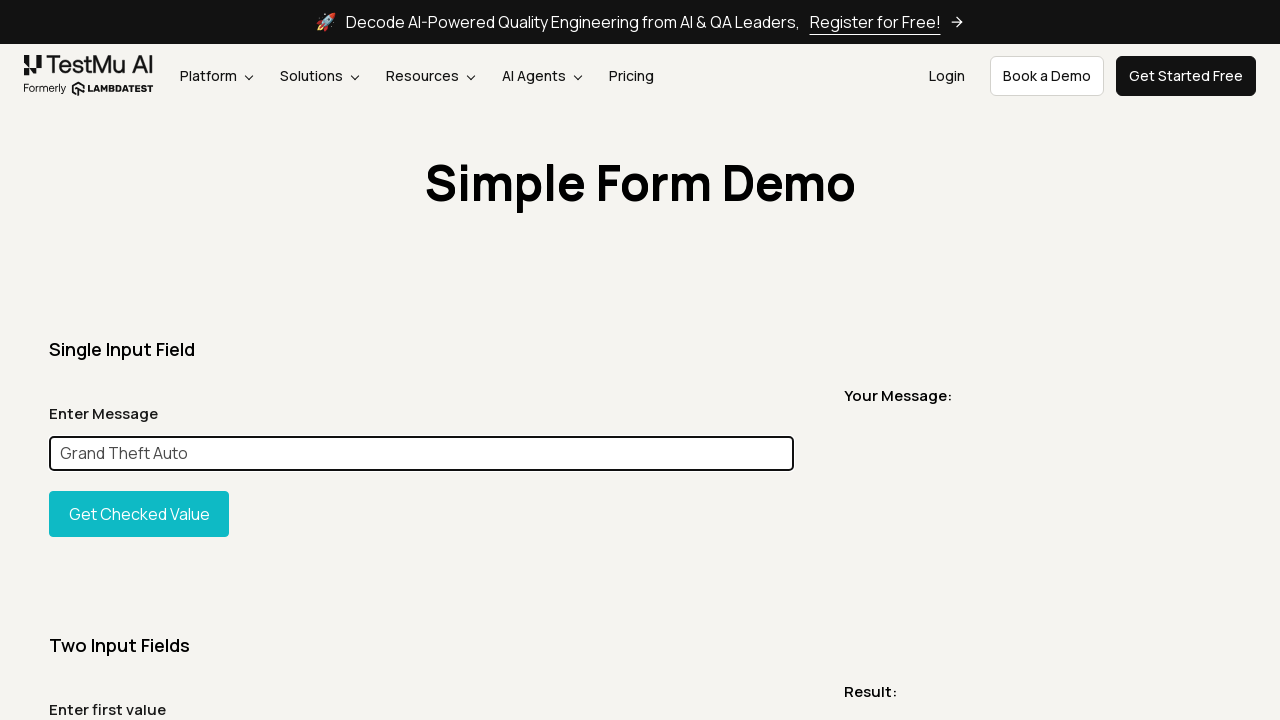

Located the user message input element
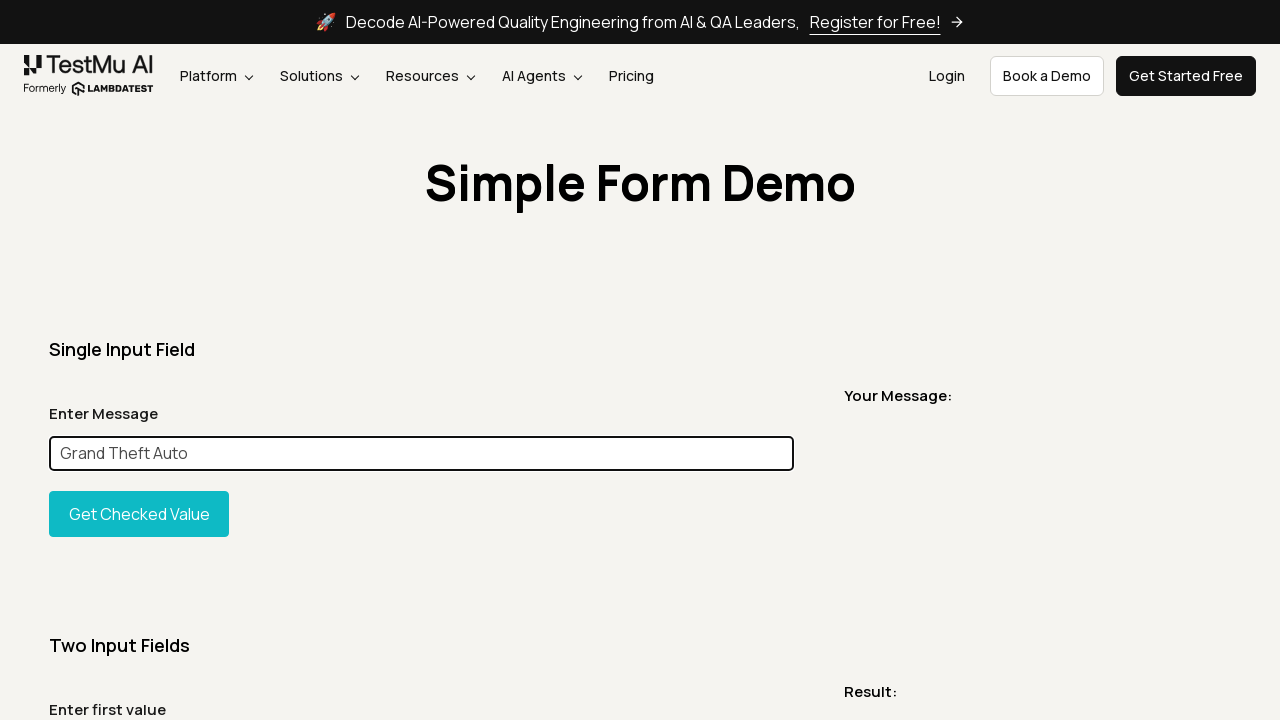

Verified that input field contains 'Grand Theft Auto'
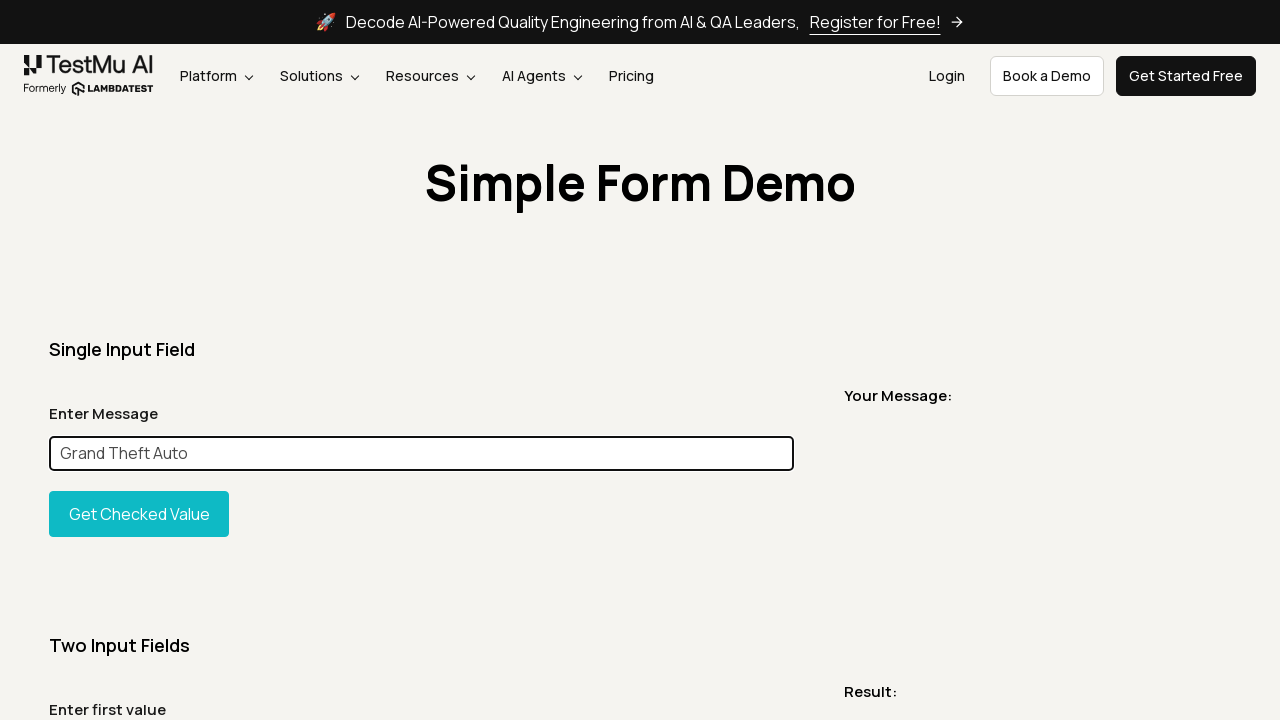

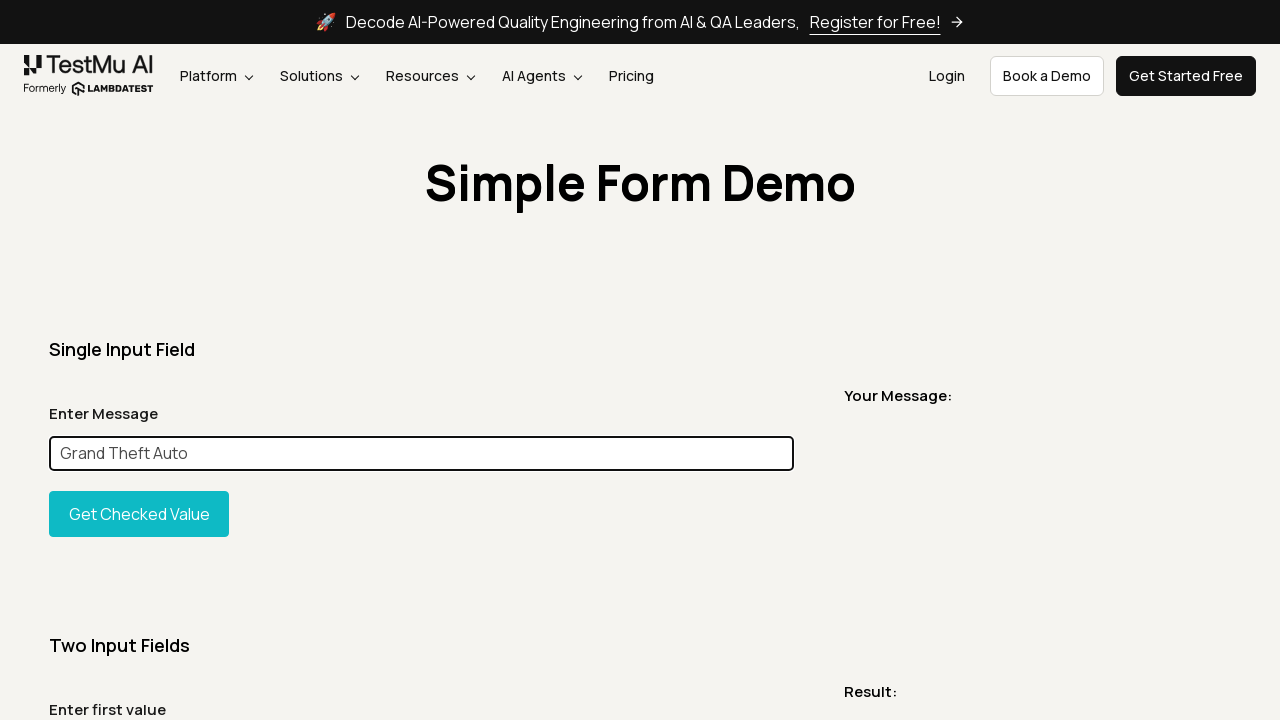